Tests window handling functionality by clicking a link that opens a new window, verifying text and titles in both windows, and switching between them

Starting URL: https://the-internet.herokuapp.com/windows

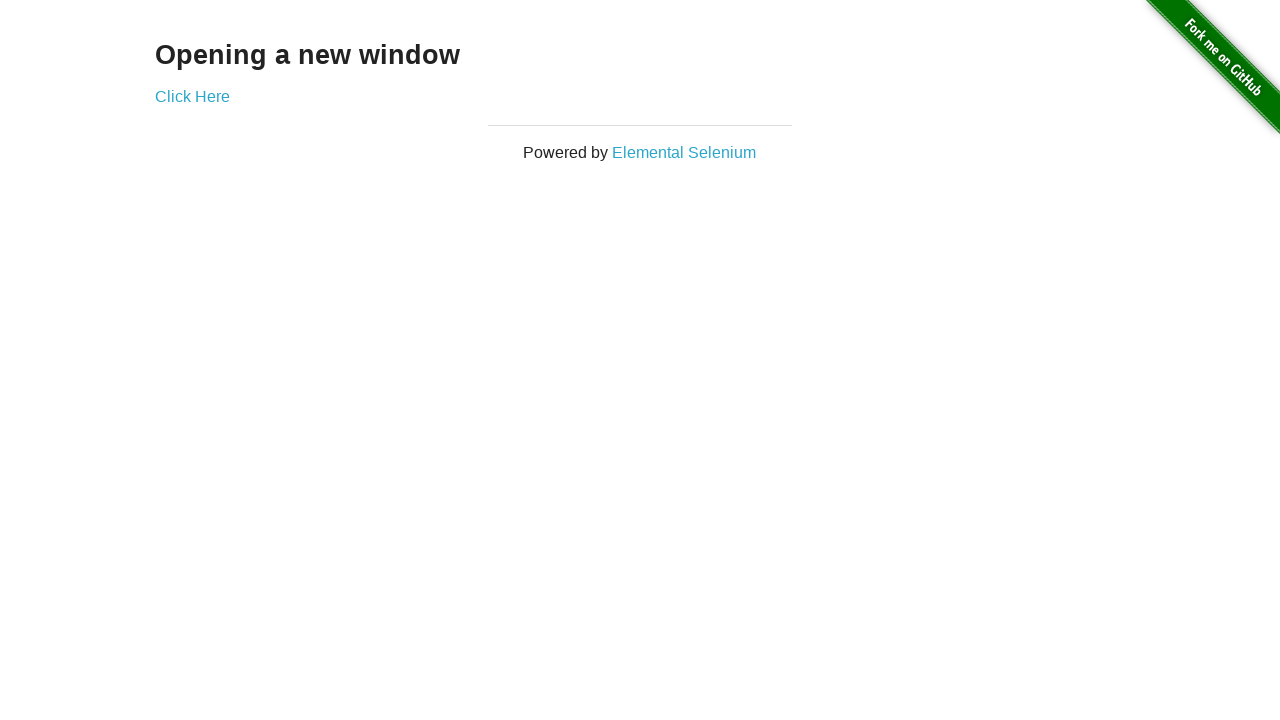

Retrieved heading text from page
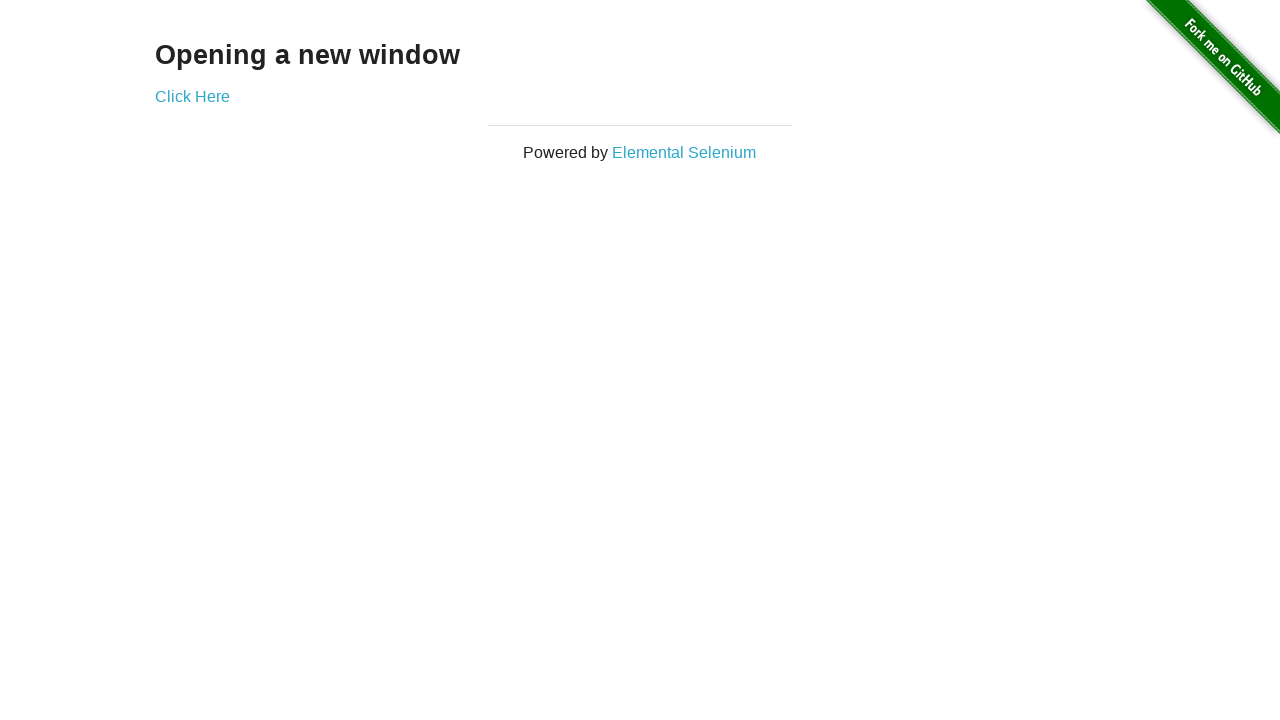

Verified heading text is 'Opening a new window'
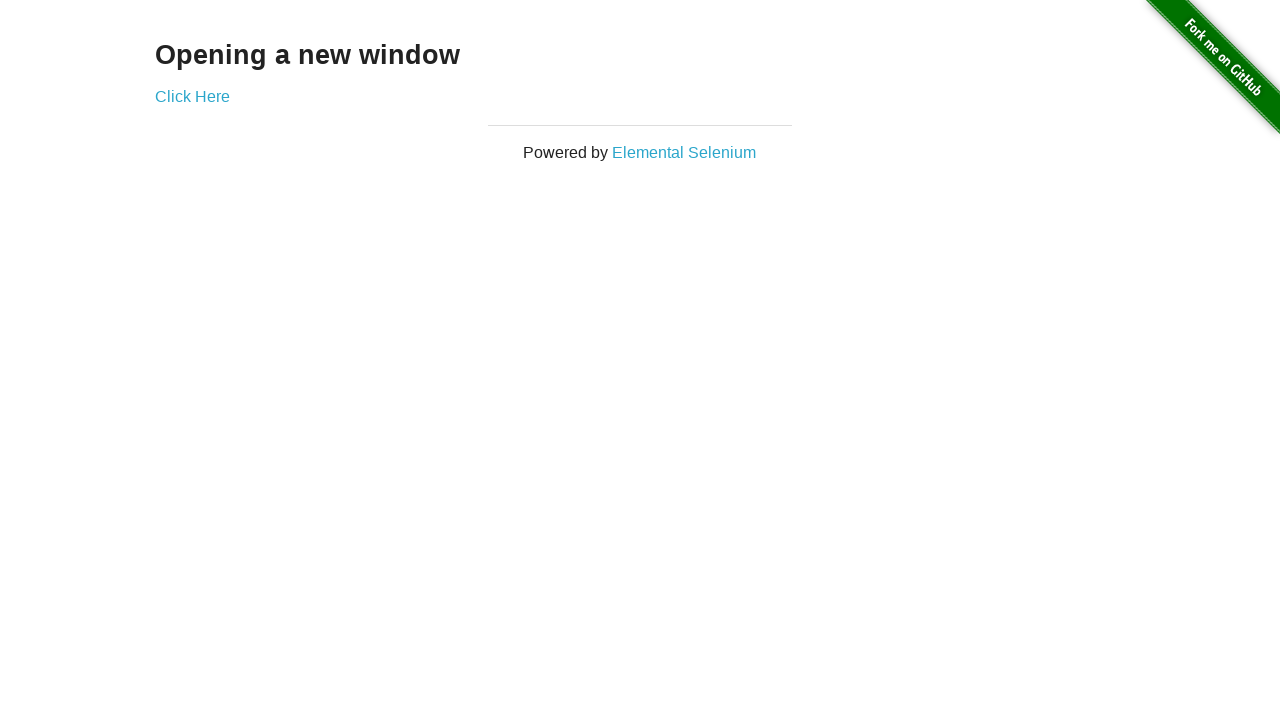

Retrieved page title
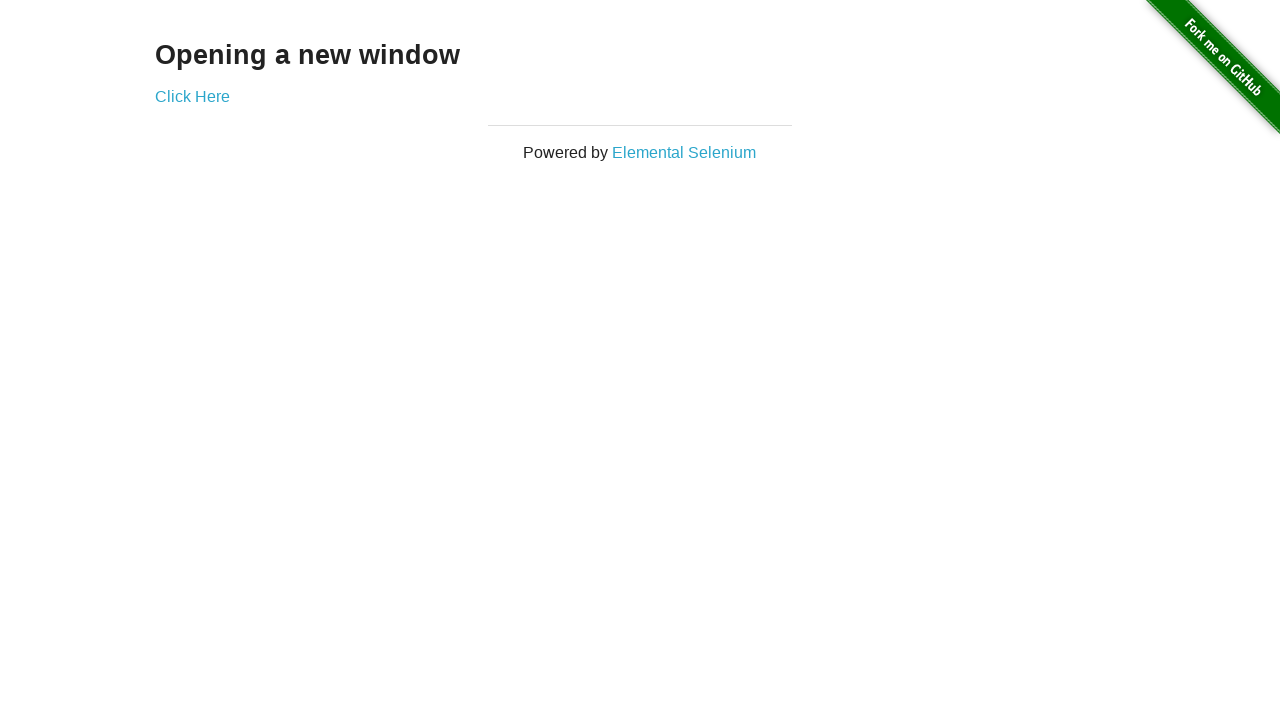

Verified page title is 'The Internet'
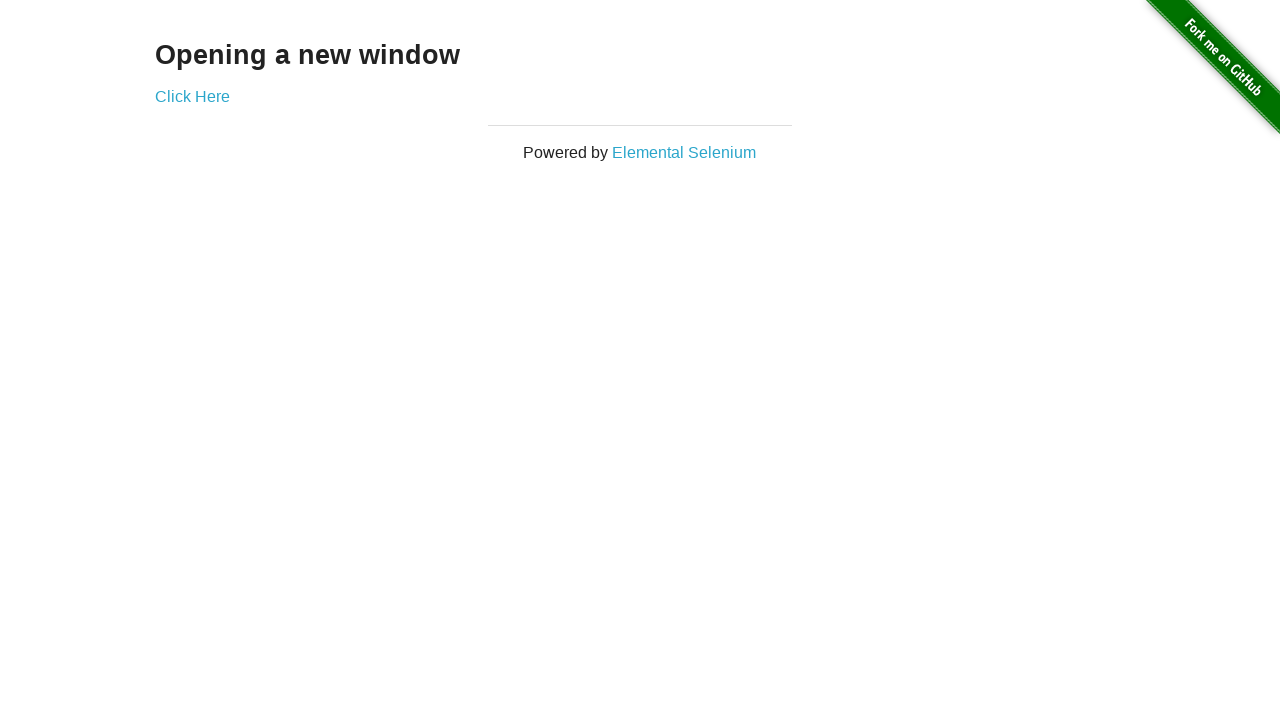

Clicked 'Click Here' link to open new window at (192, 96) on text=Click Here
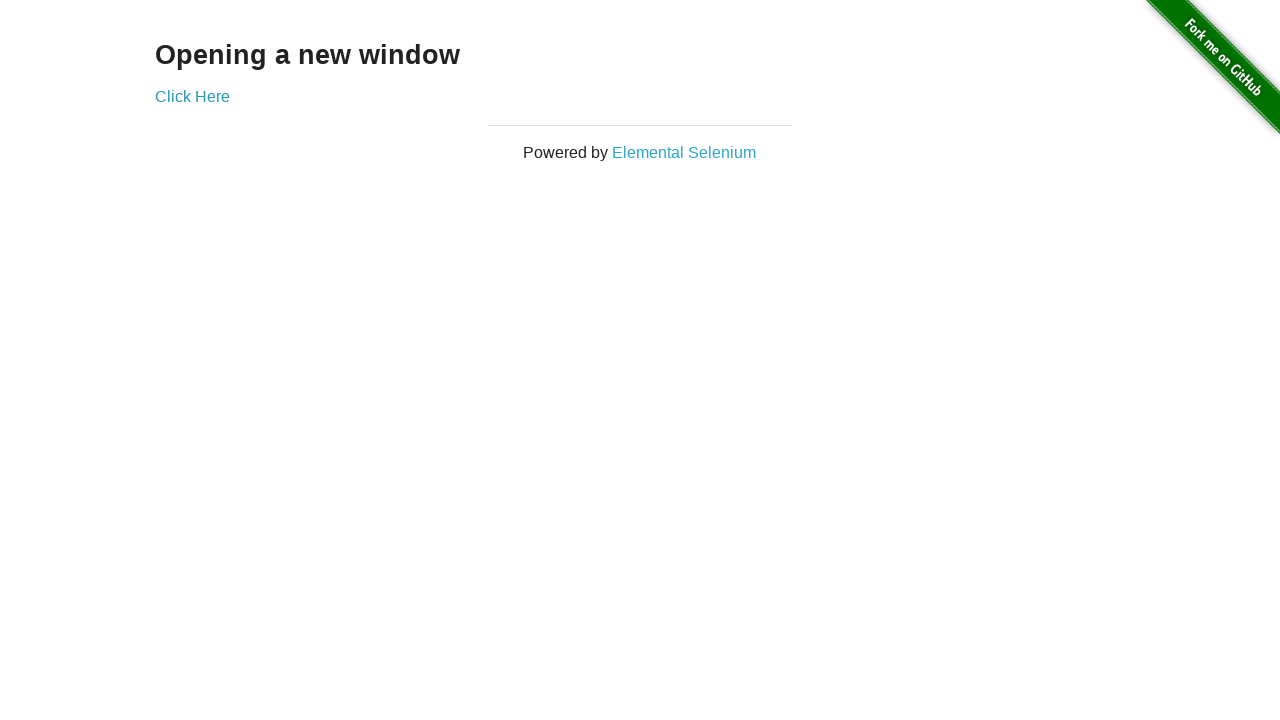

Captured new page reference from context
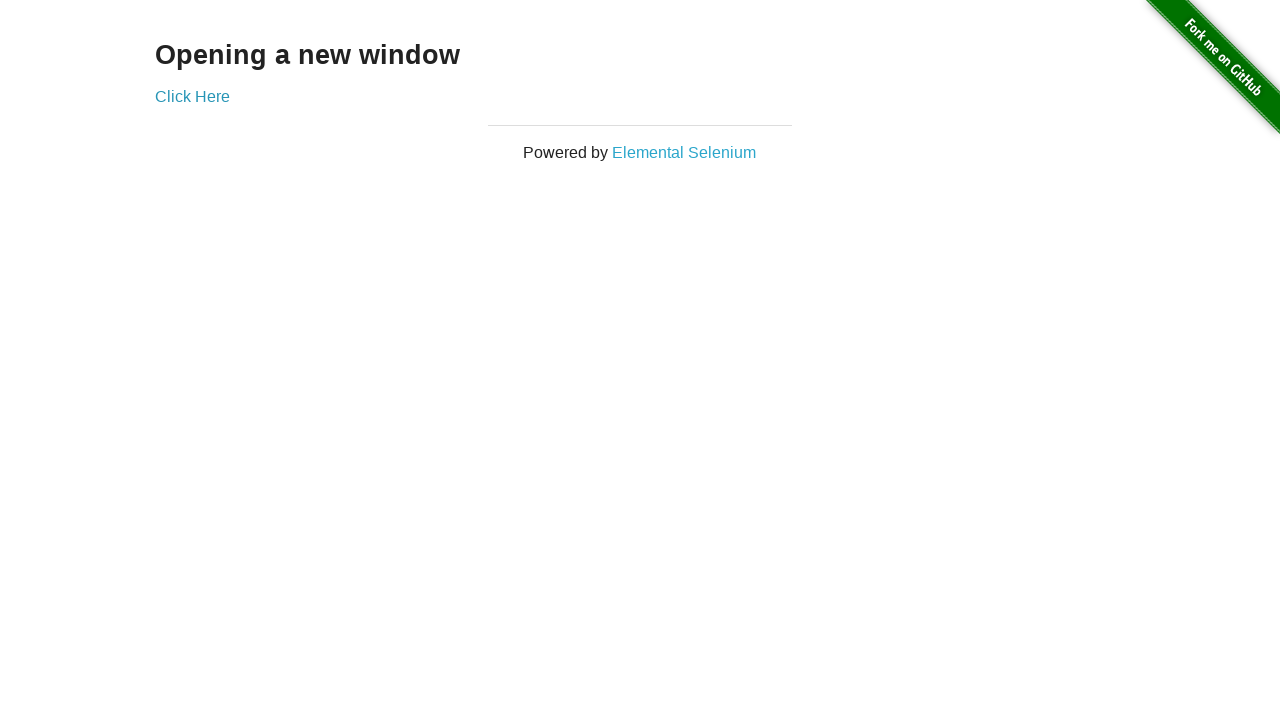

Waited for new page to finish loading
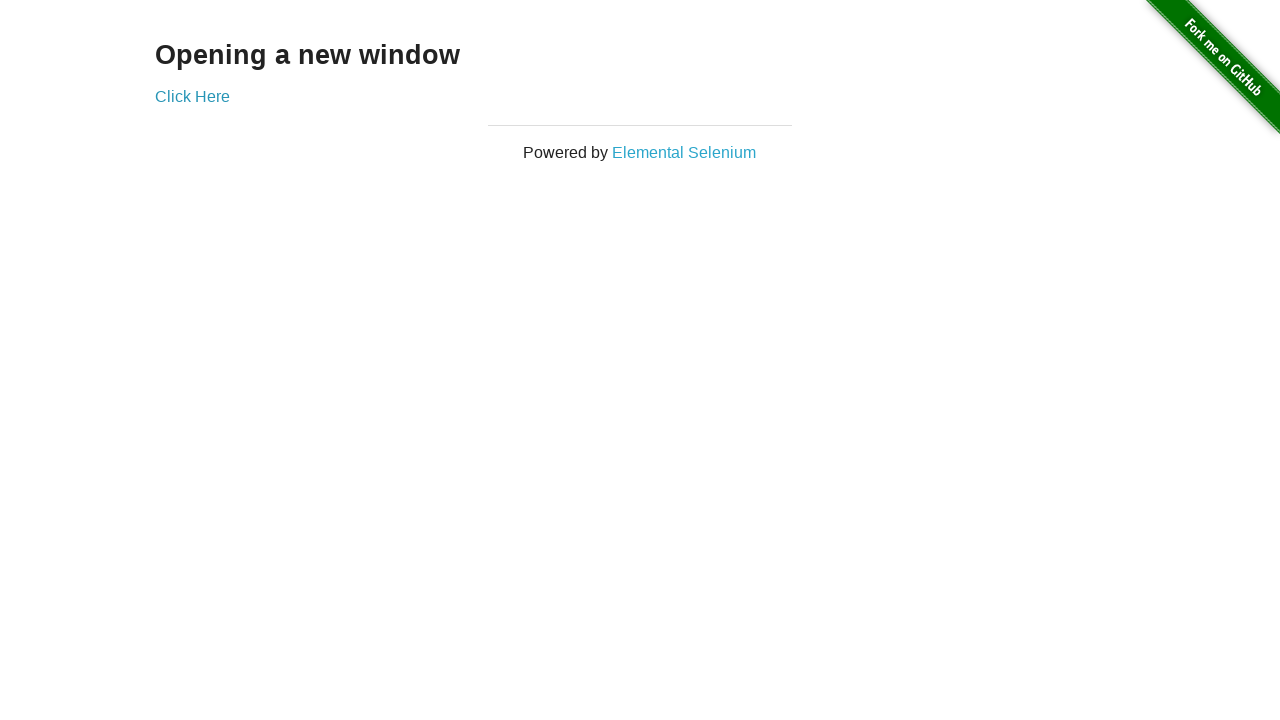

Retrieved new window title
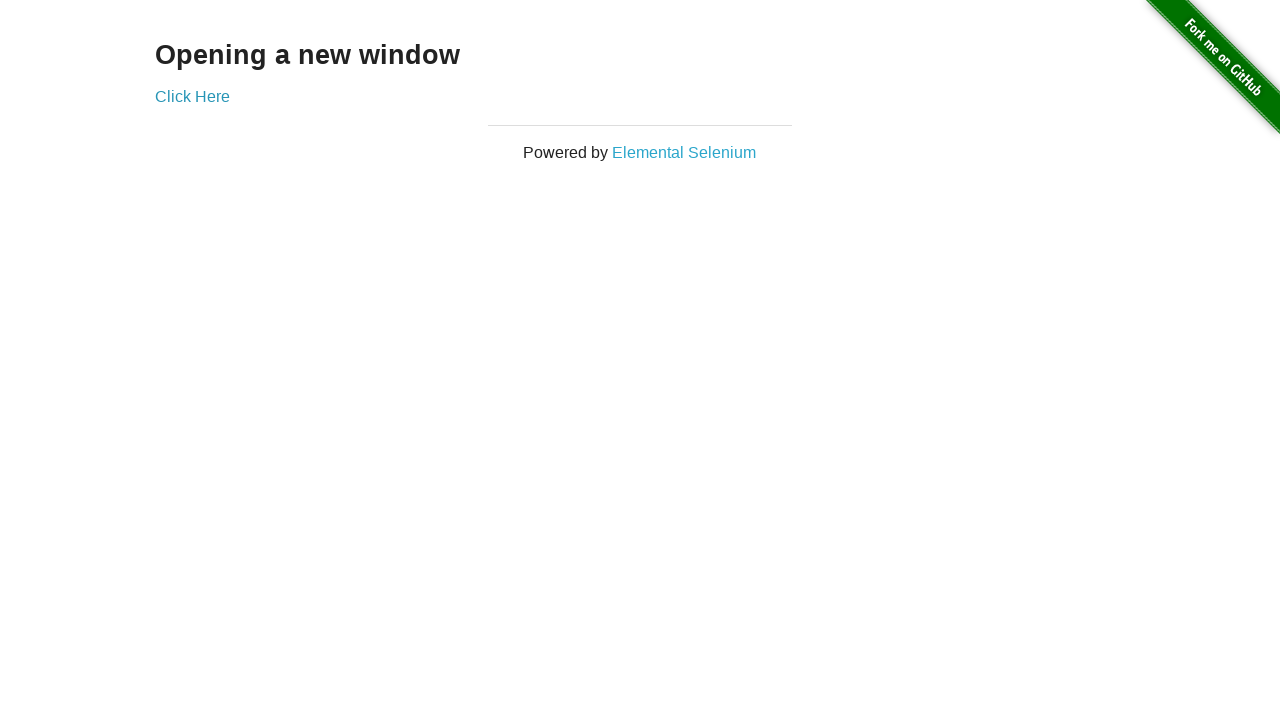

Verified new window title is 'New Window'
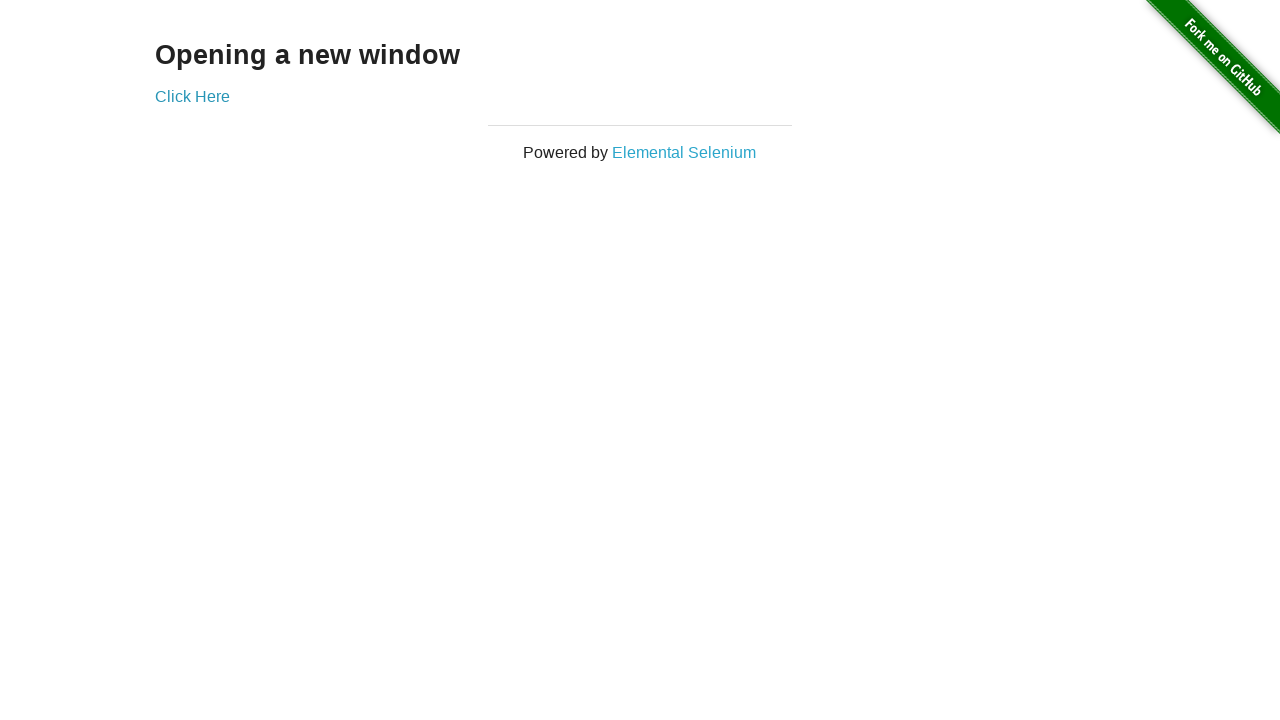

Retrieved heading text from new window
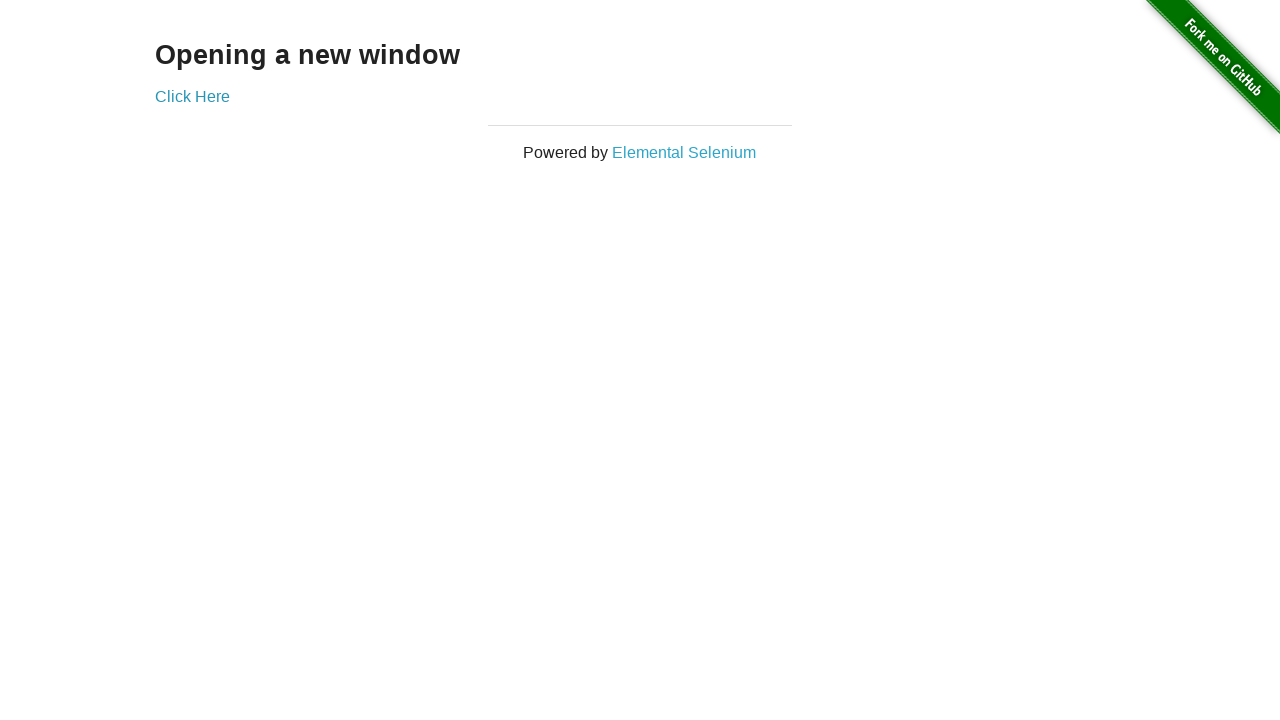

Verified new window heading text is 'New Window'
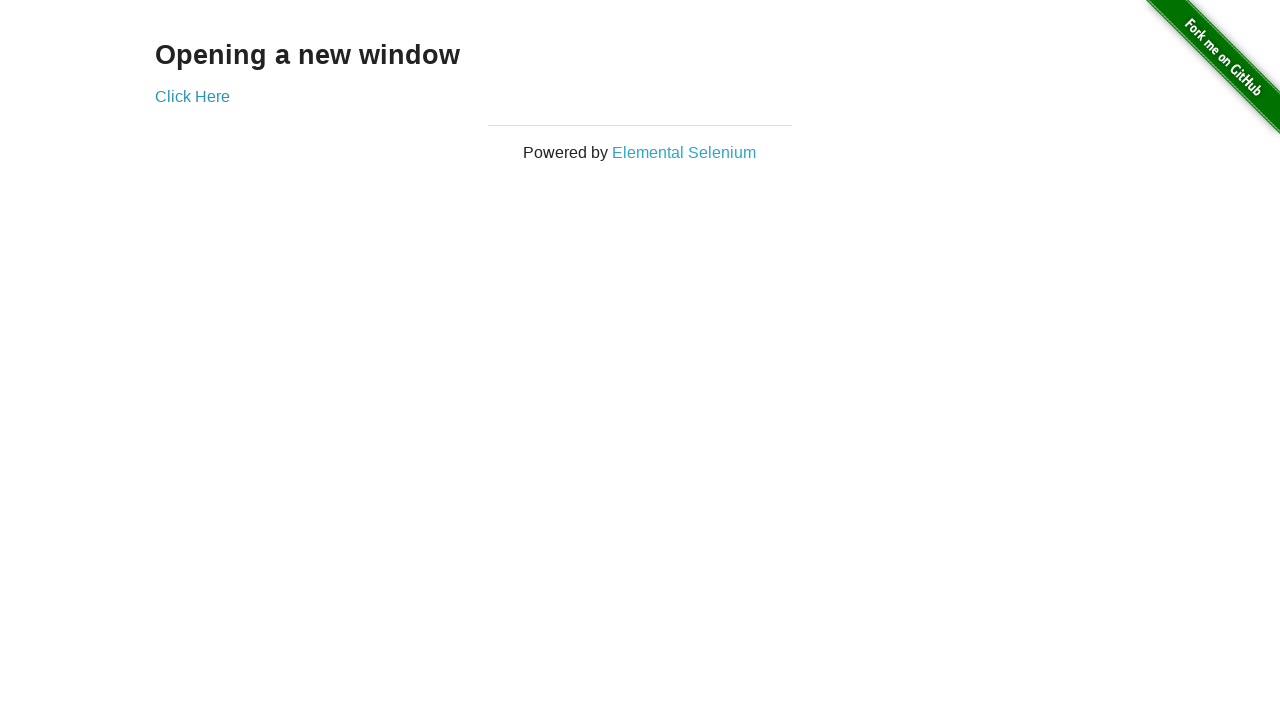

Switched back to original window
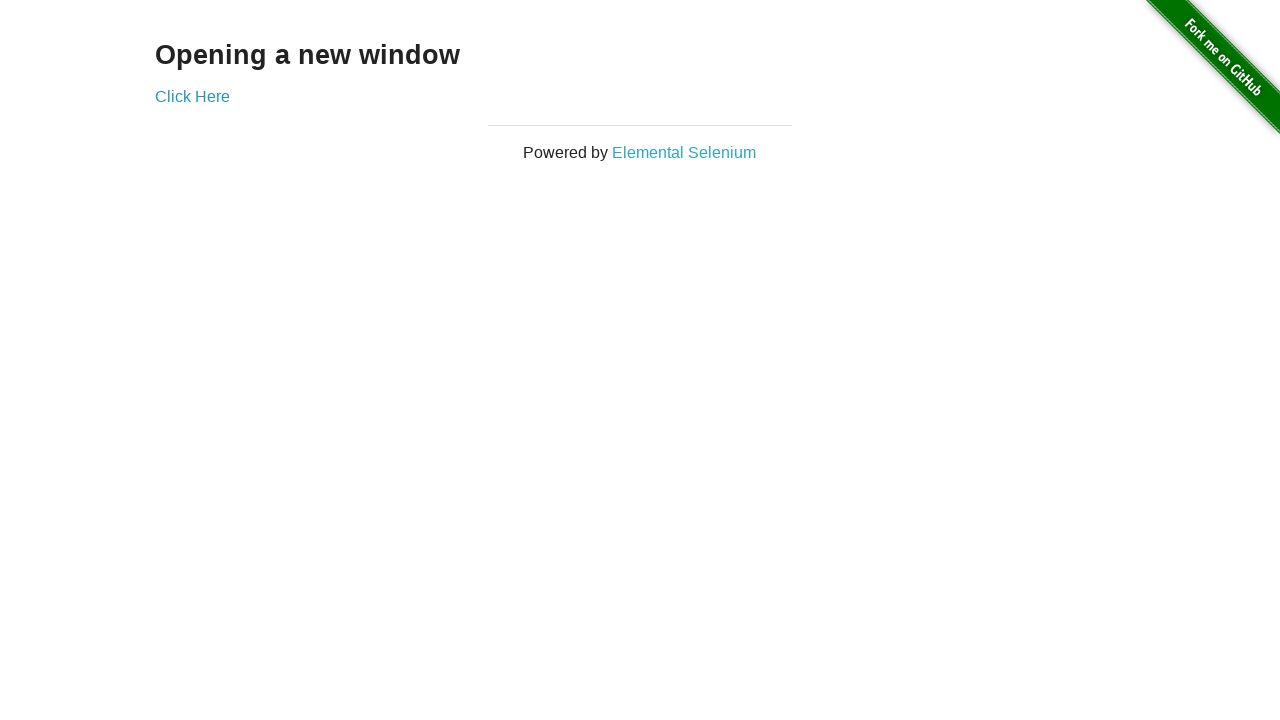

Retrieved original window title after switching back
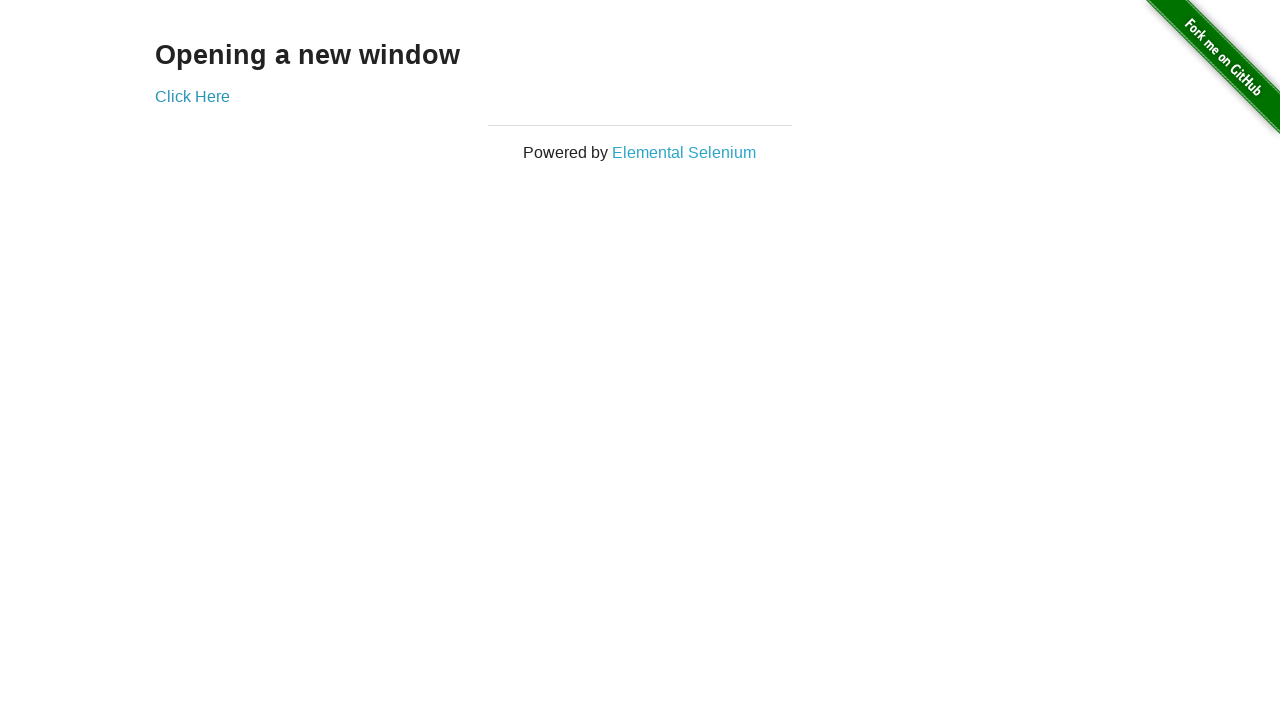

Verified original window title is still 'The Internet'
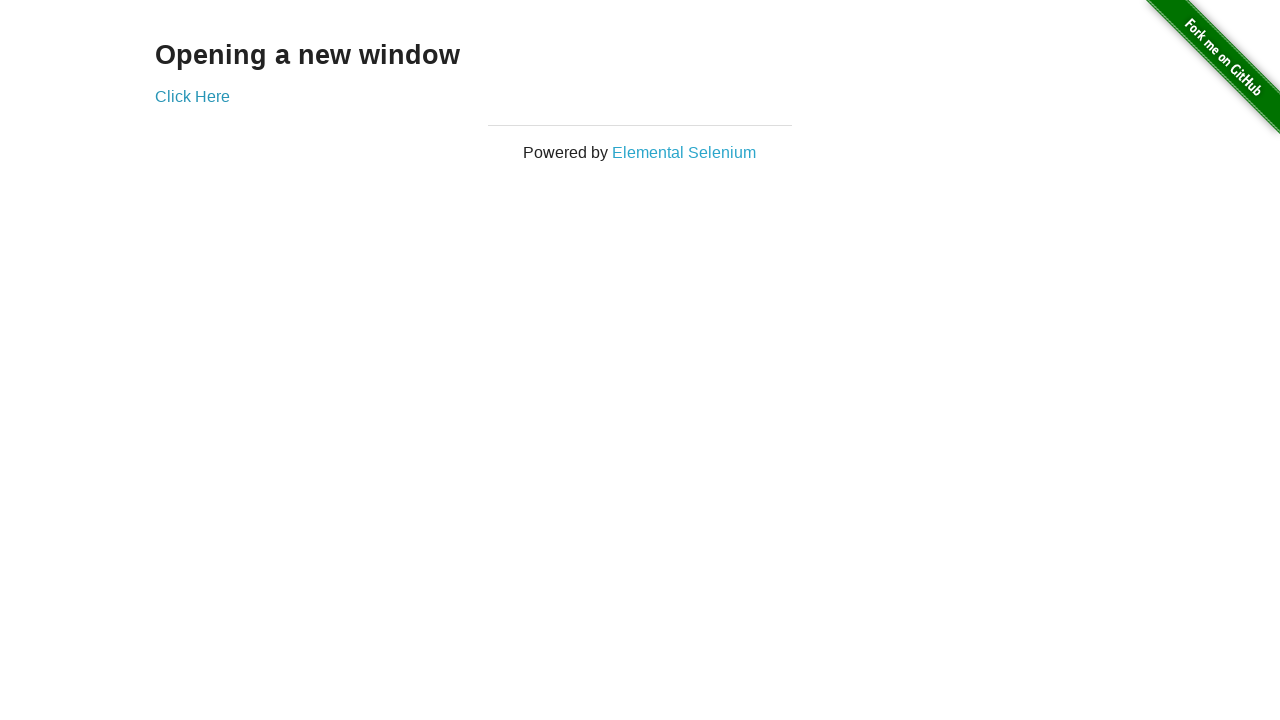

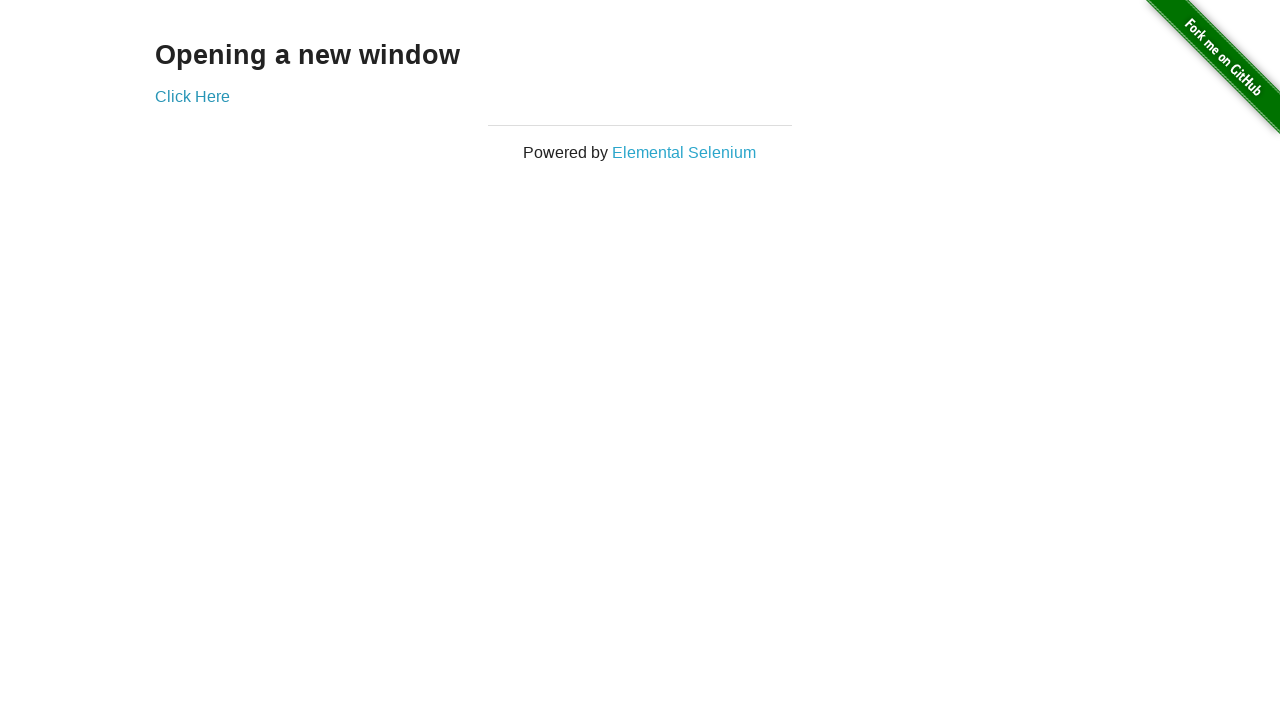